Tests window handling functionality by navigating to a page, opening a new window via a link, switching between parent and child windows, and verifying content in each window

Starting URL: https://the-internet.herokuapp.com/

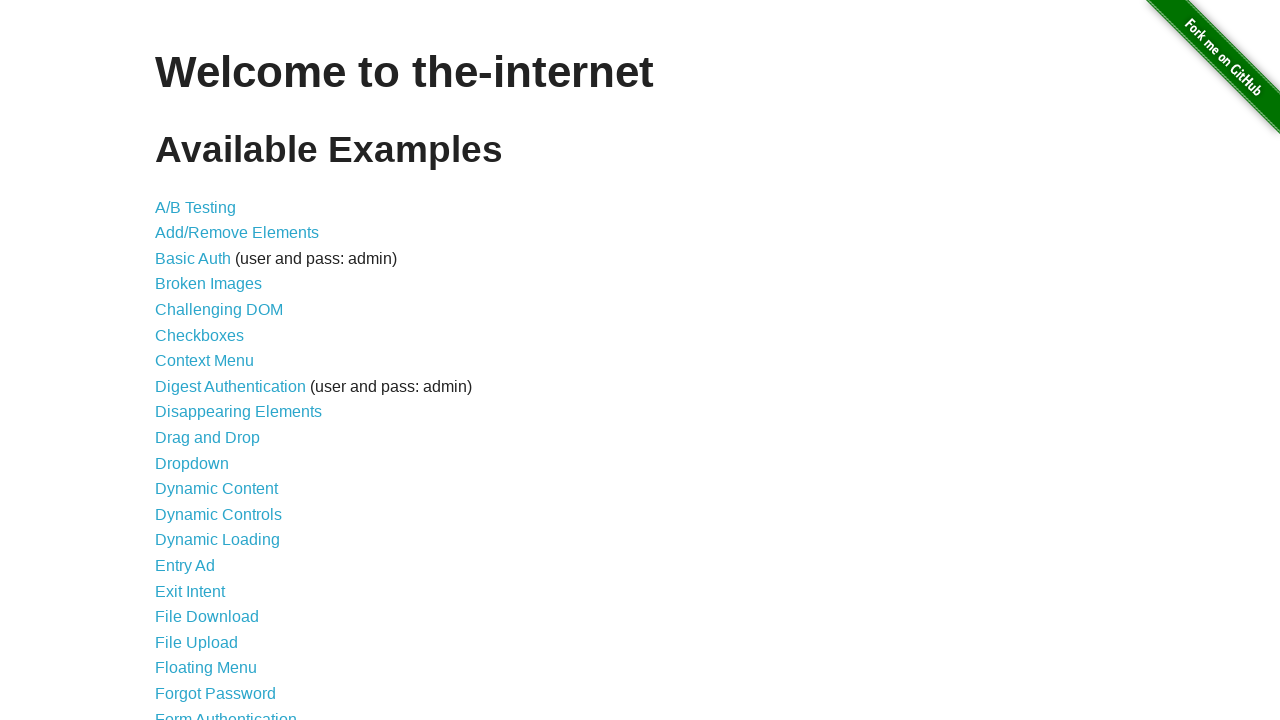

Hovered over 'Typos' link at (176, 625) on a:text('Typos')
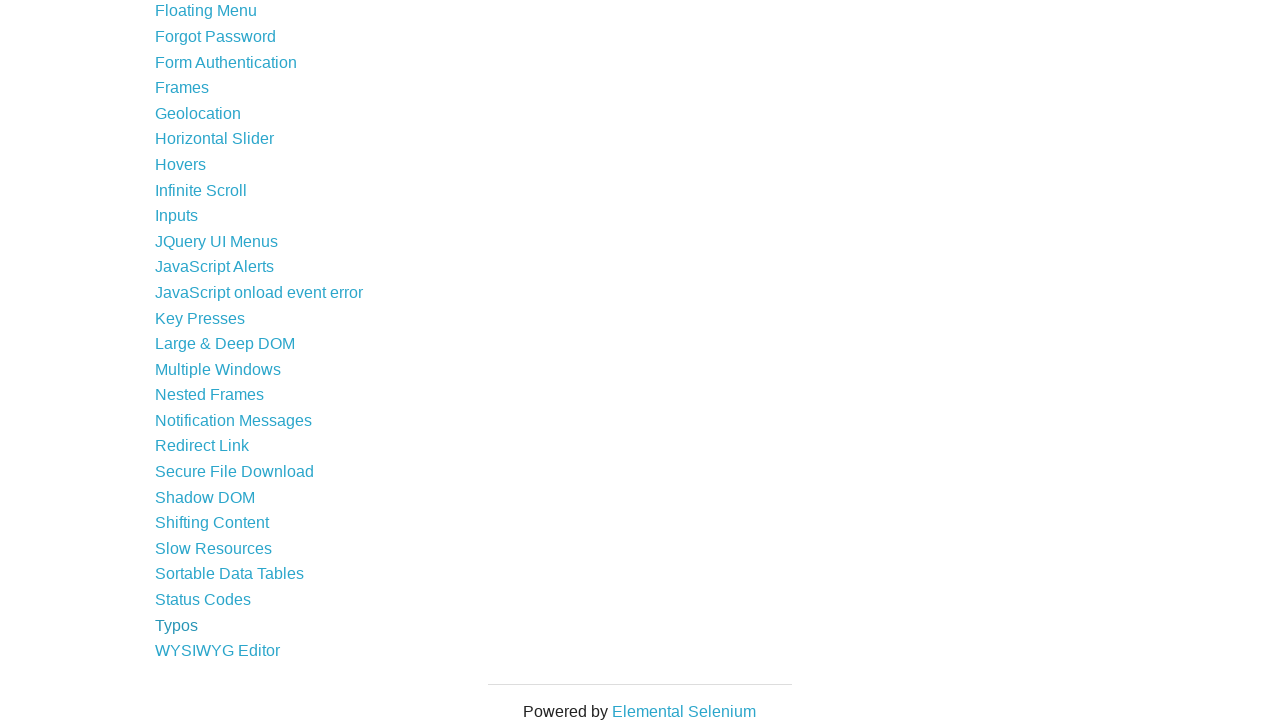

Clicked 'Multiple Windows' link to navigate to window handling test page at (218, 369) on a:text('Multiple Windows')
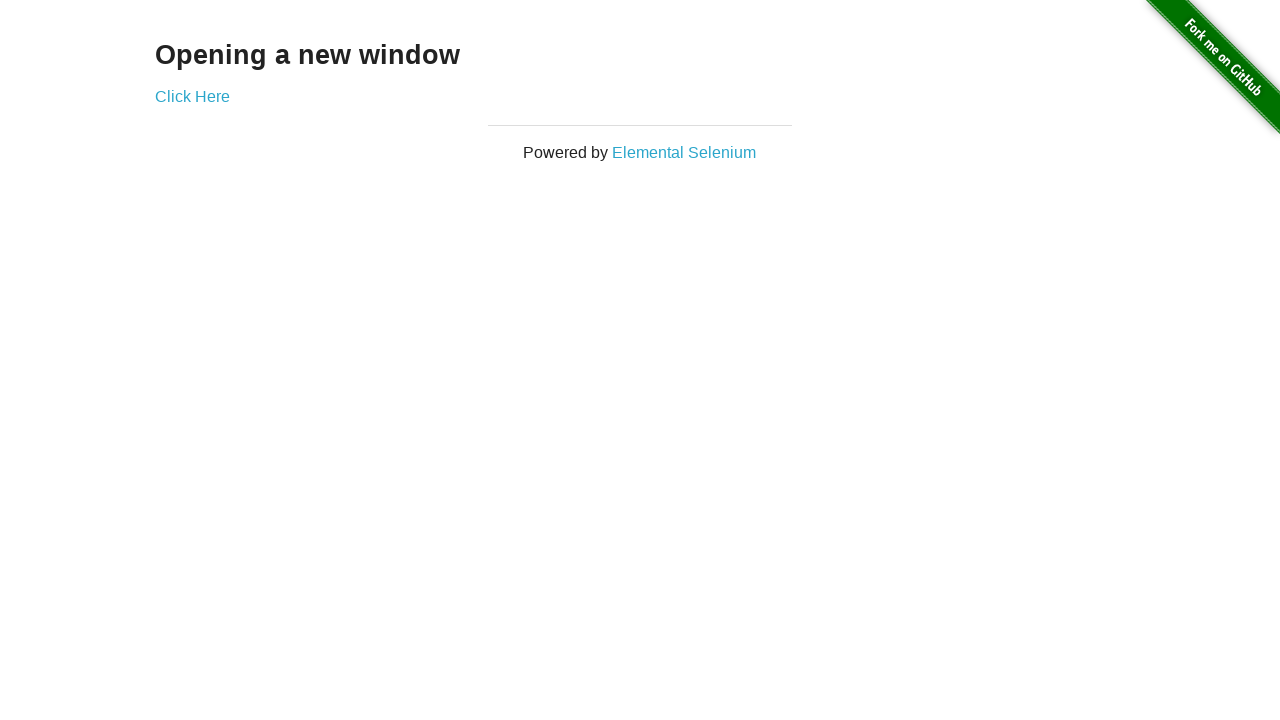

Clicked 'Click Here' link and new window opened at (192, 96) on a:text('Click Here')
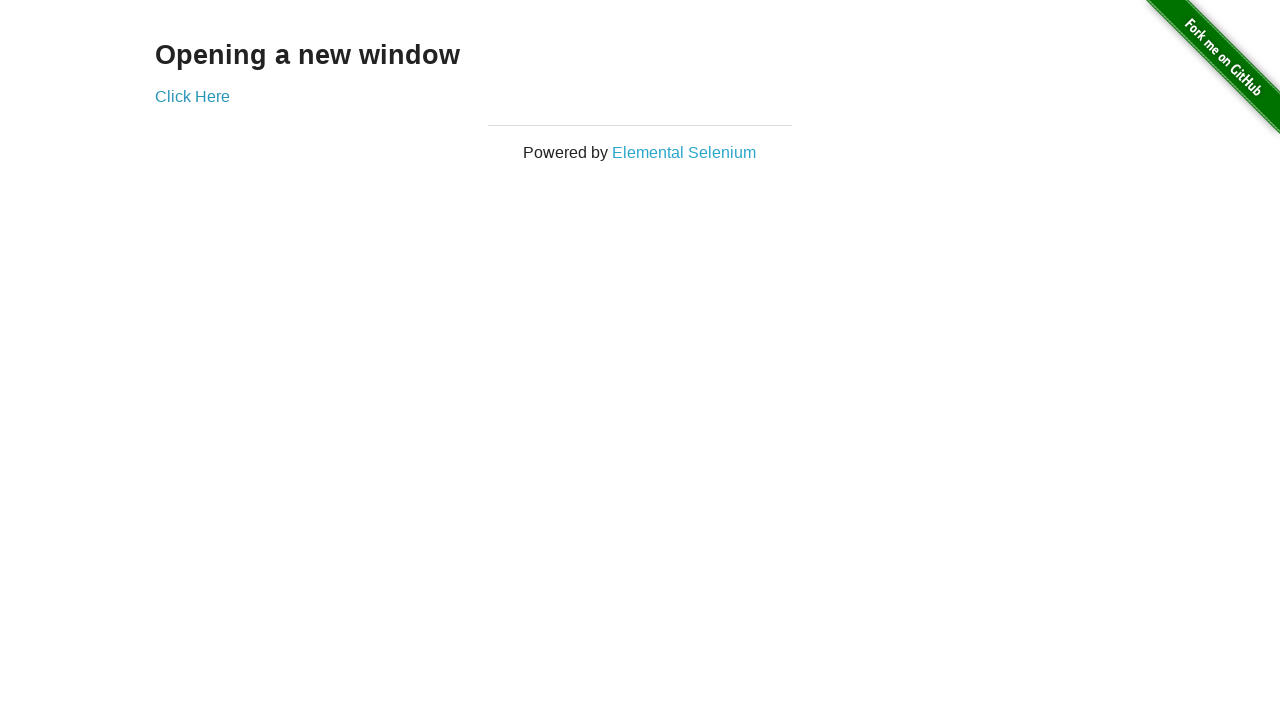

Verified 'New Window' heading appeared in child window
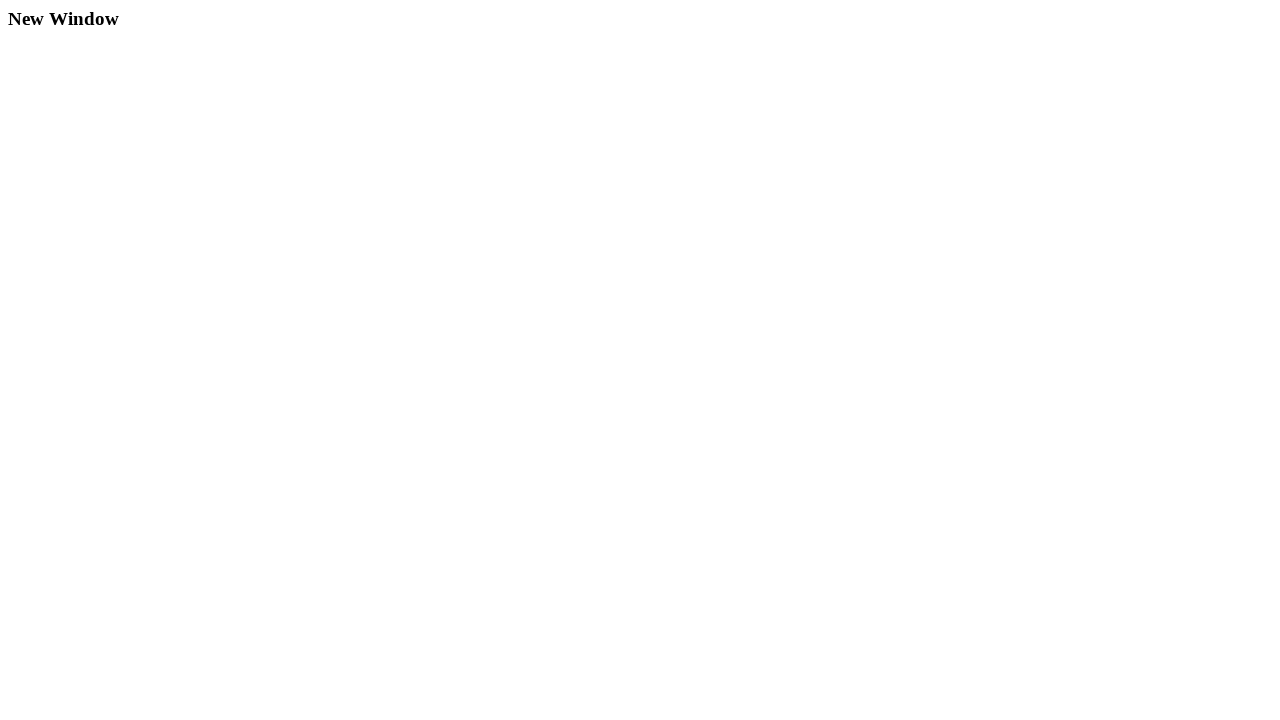

Verified 'Opening a new window' heading in parent window
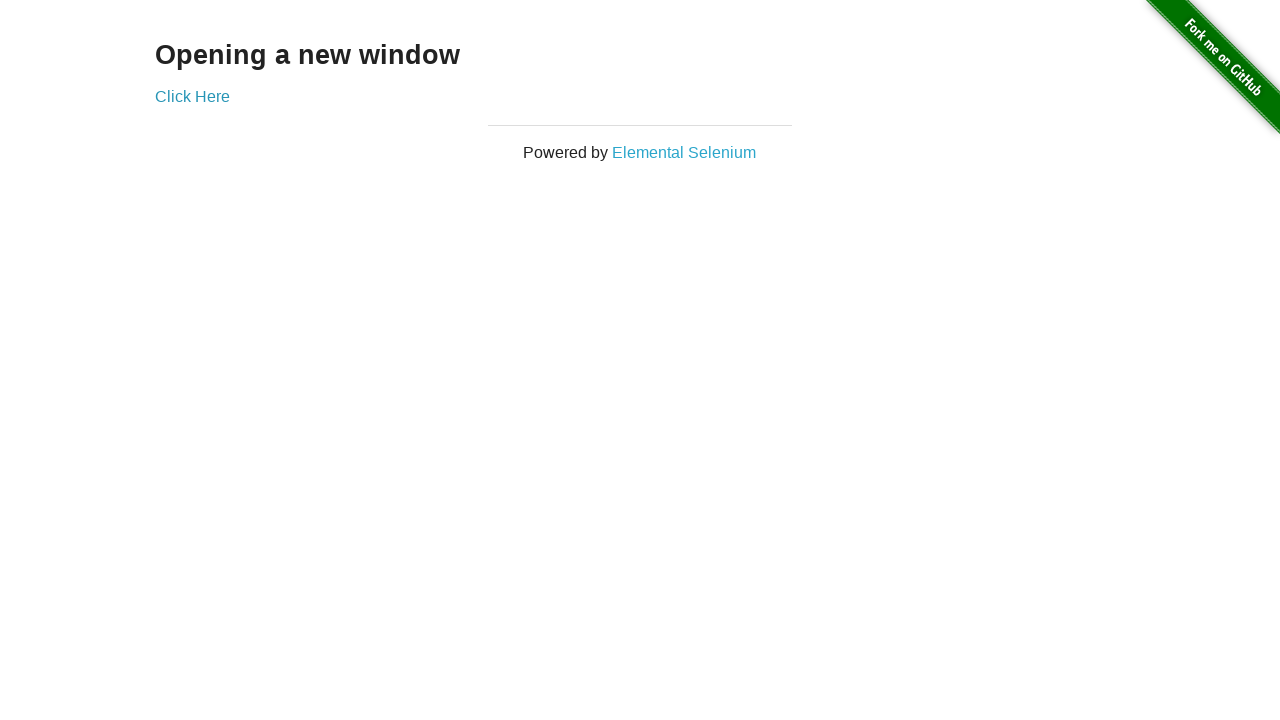

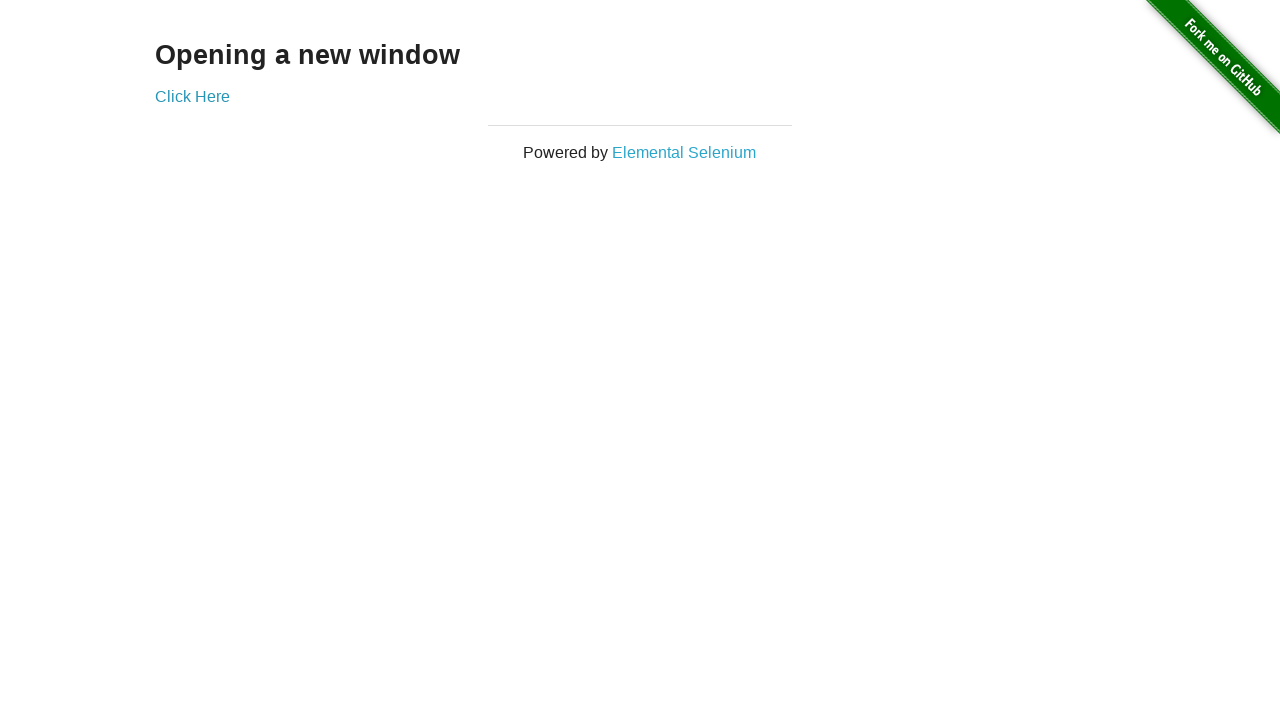